Tests drag and drop functionality by dragging an image element and dropping it into a target box element.

Starting URL: https://formy-project.herokuapp.com/dragdrop

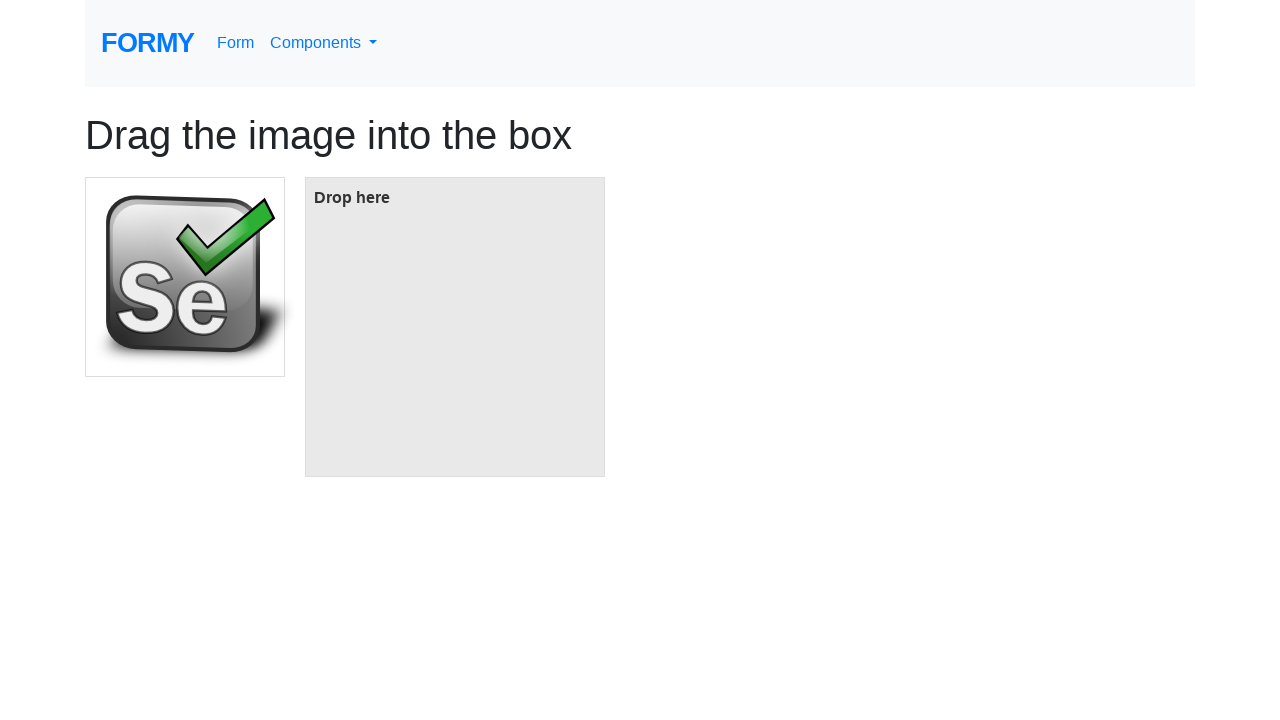

Located the image element to drag
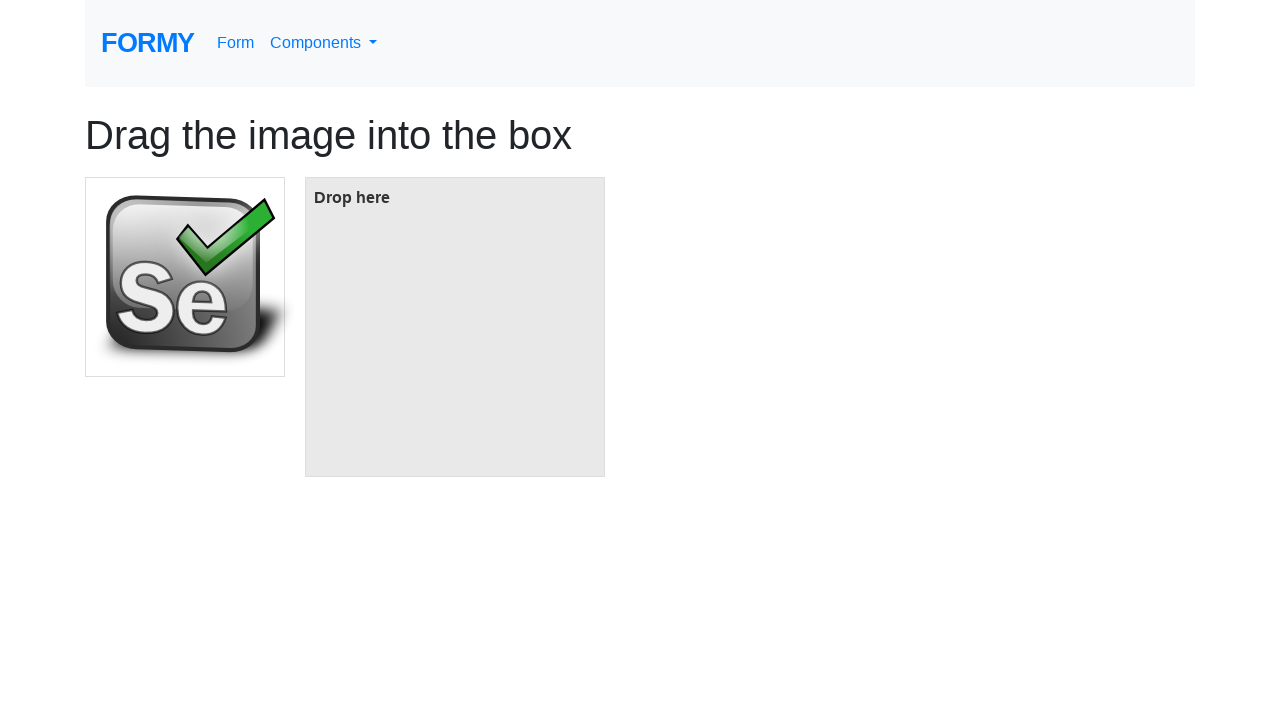

Located the target box element
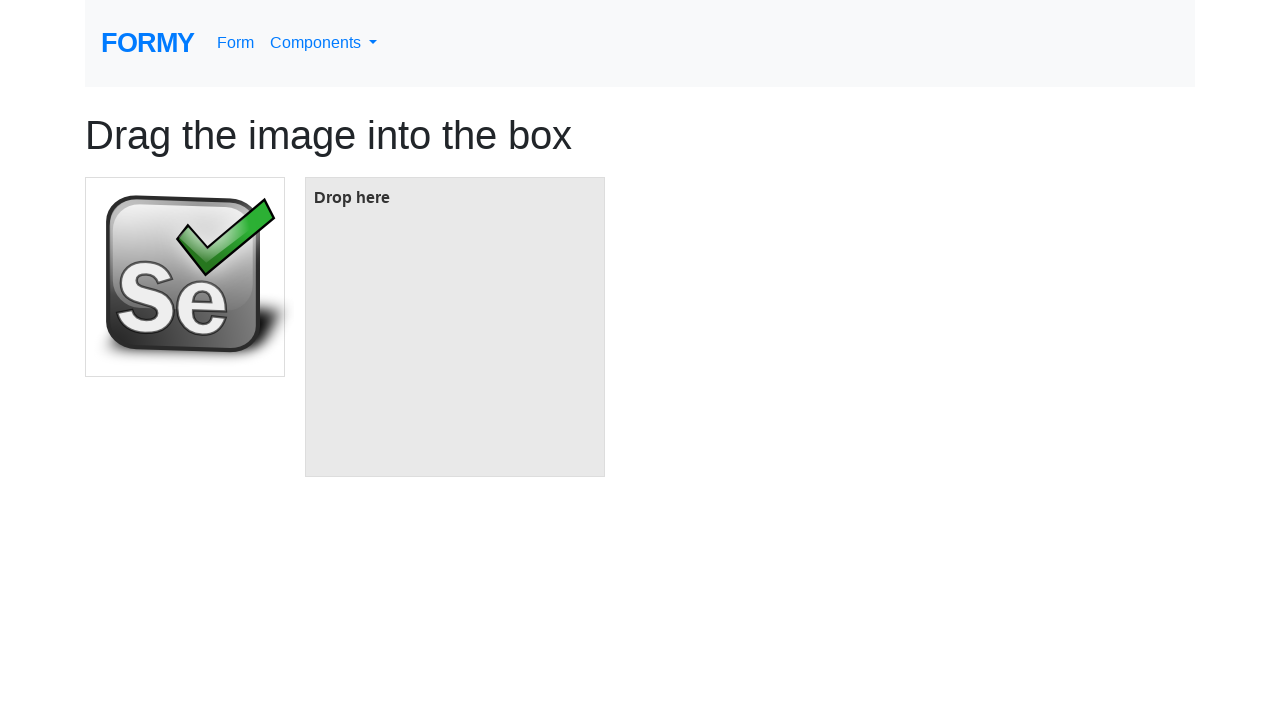

Dragged image element and dropped it into target box at (455, 327)
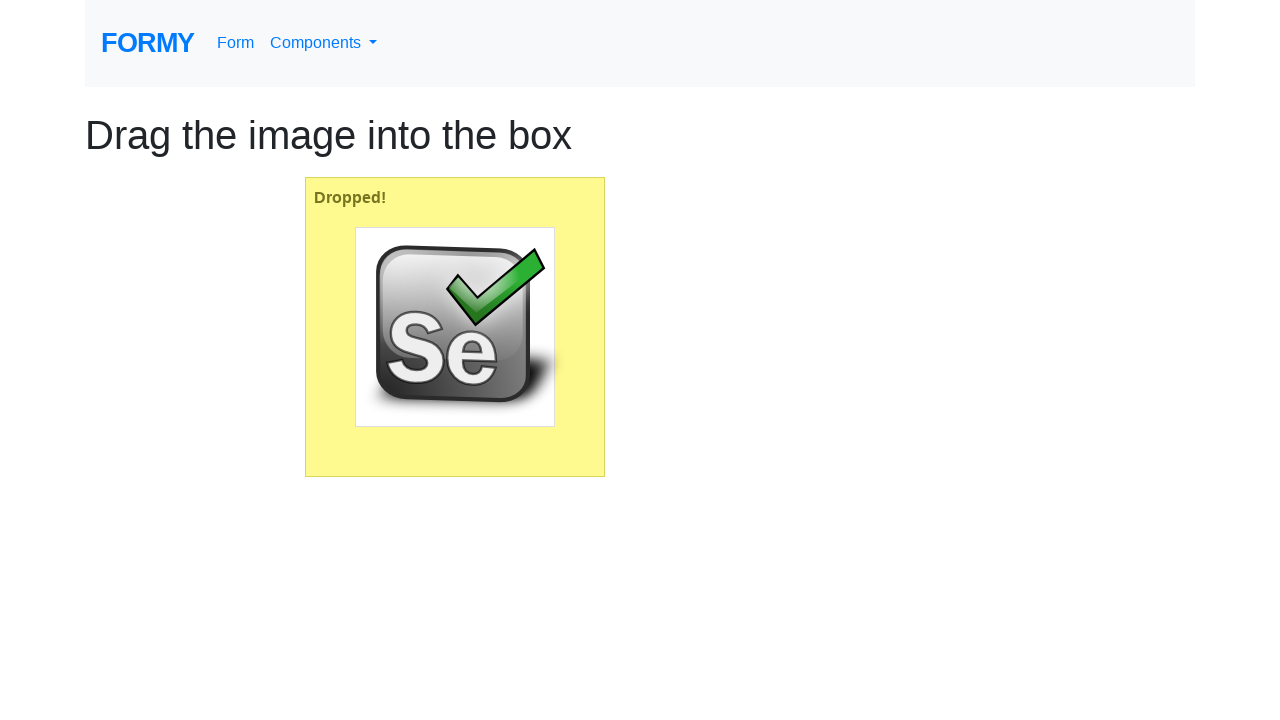

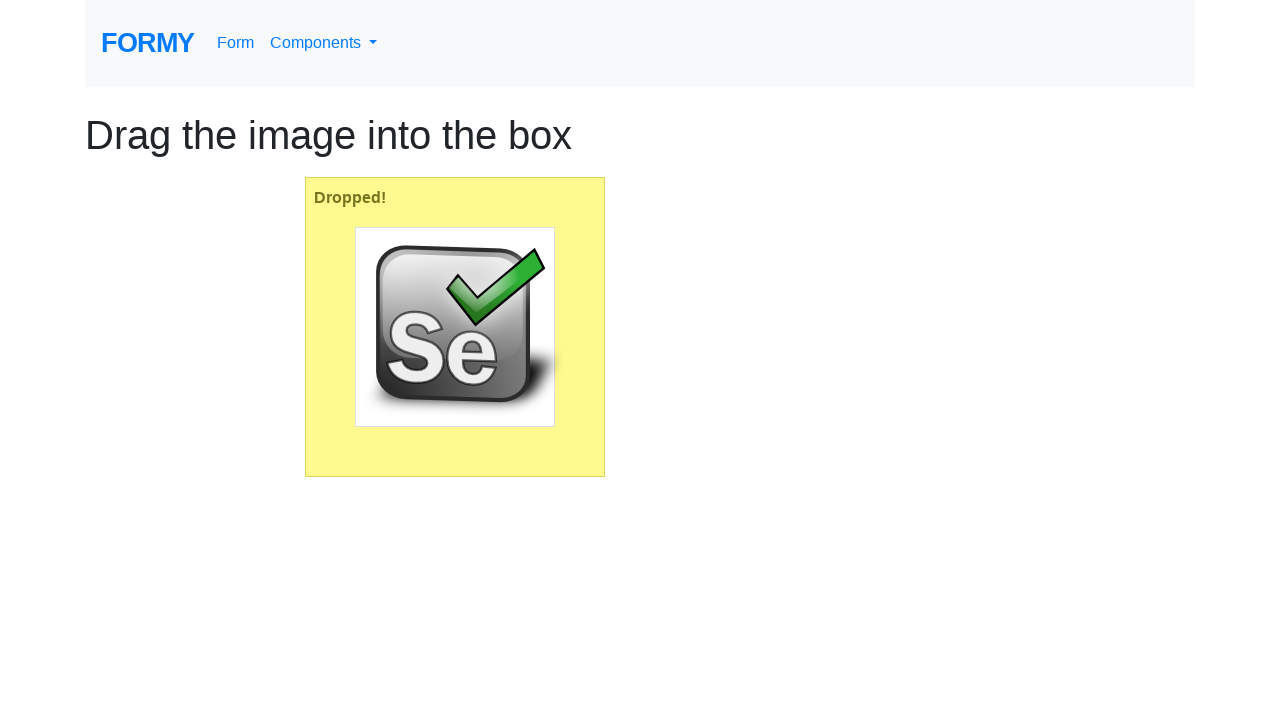